Tests mouse interaction by moving to an element and clicking on it using action chains

Starting URL: https://www.selenium.dev/selenium/web/mouse_interaction.html

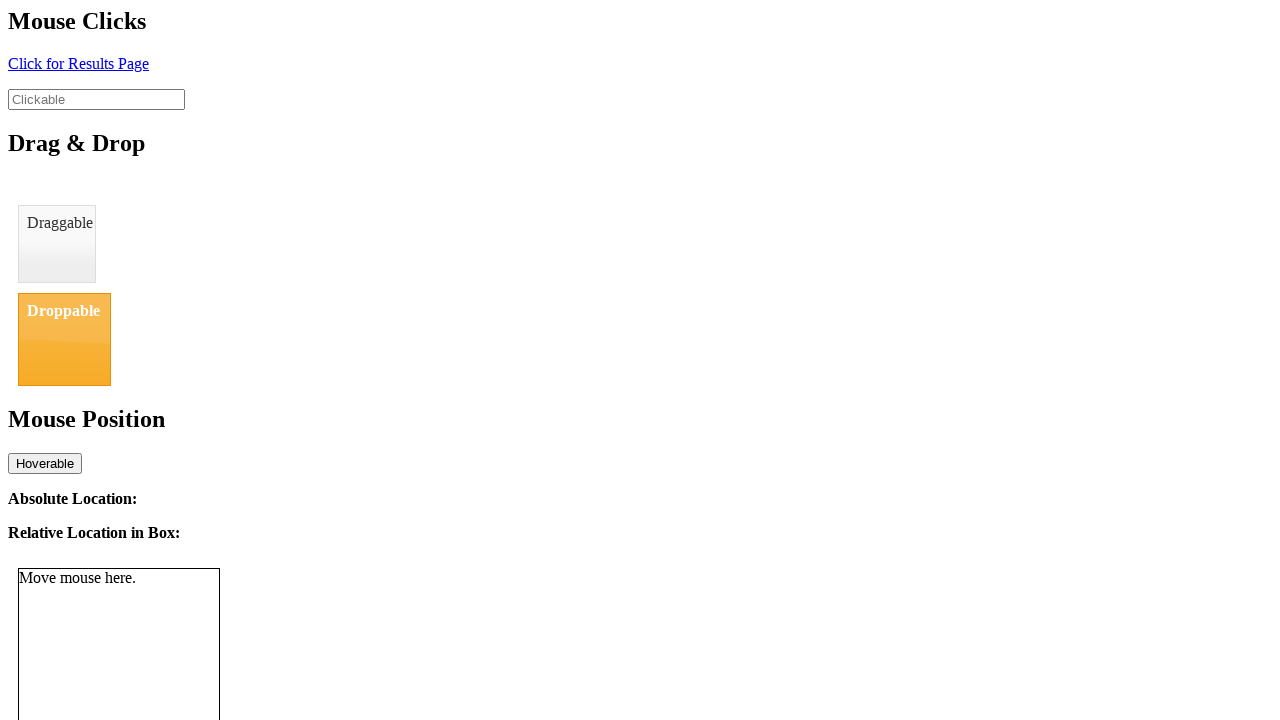

Navigated to mouse interaction test page
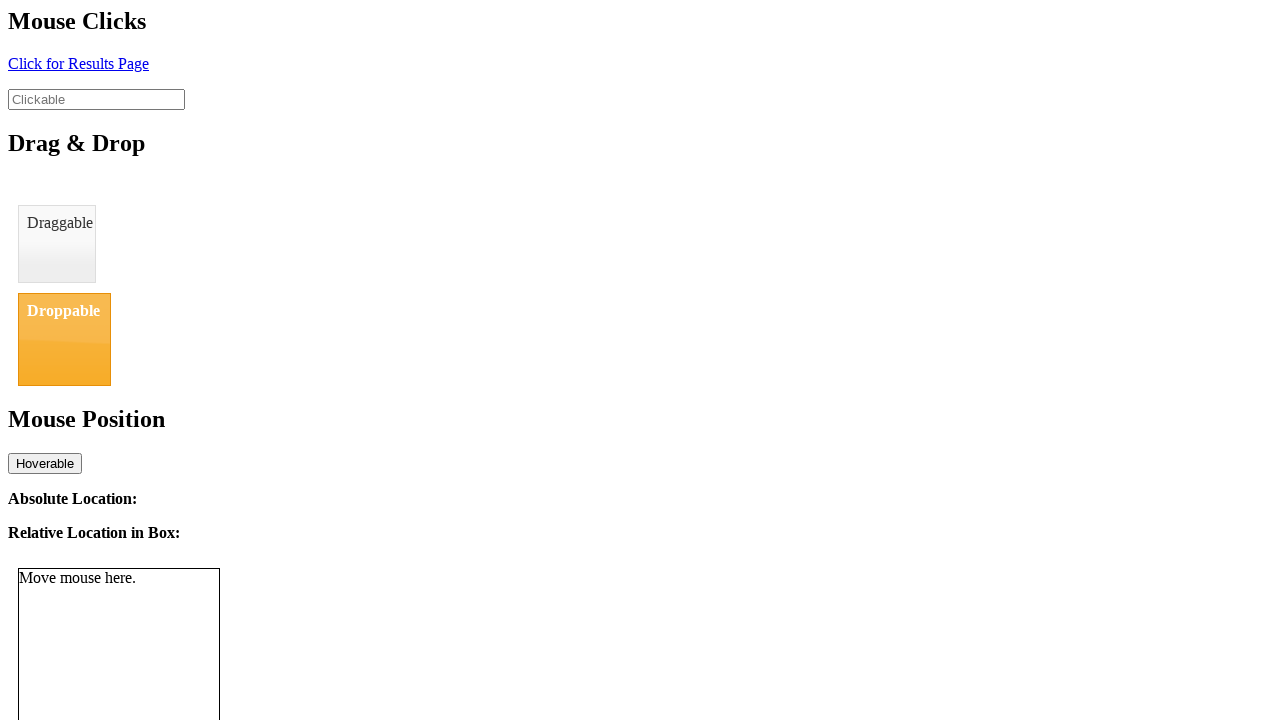

Moved to and clicked on the click element at (78, 63) on #click
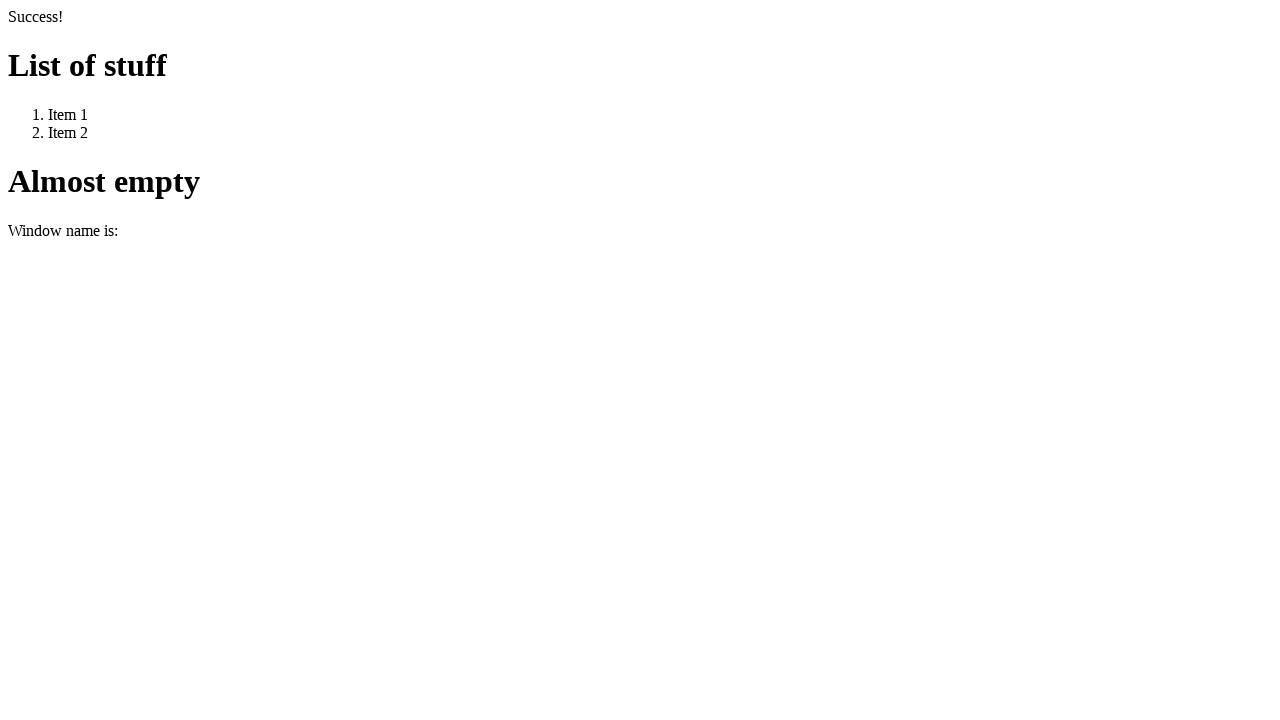

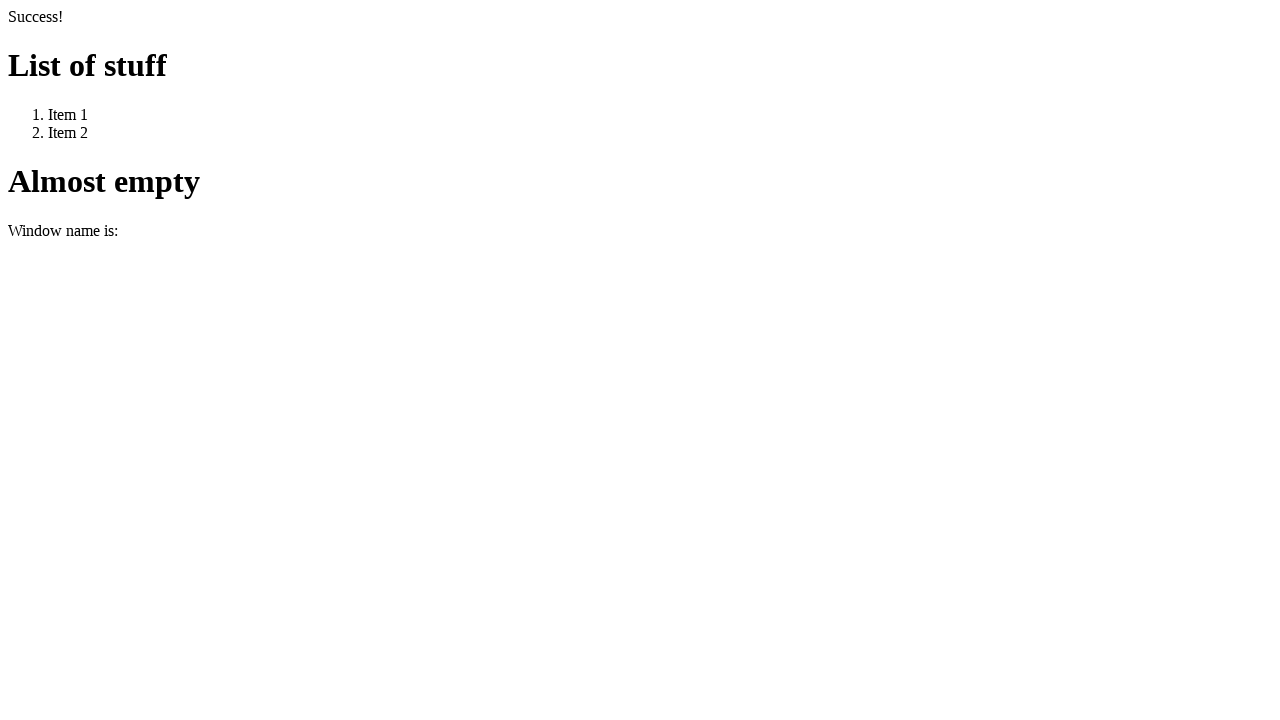